Tests a registration form by filling in first name, last name, and email fields, submitting the form, and verifying the success message is displayed.

Starting URL: http://suninjuly.github.io/registration1.html

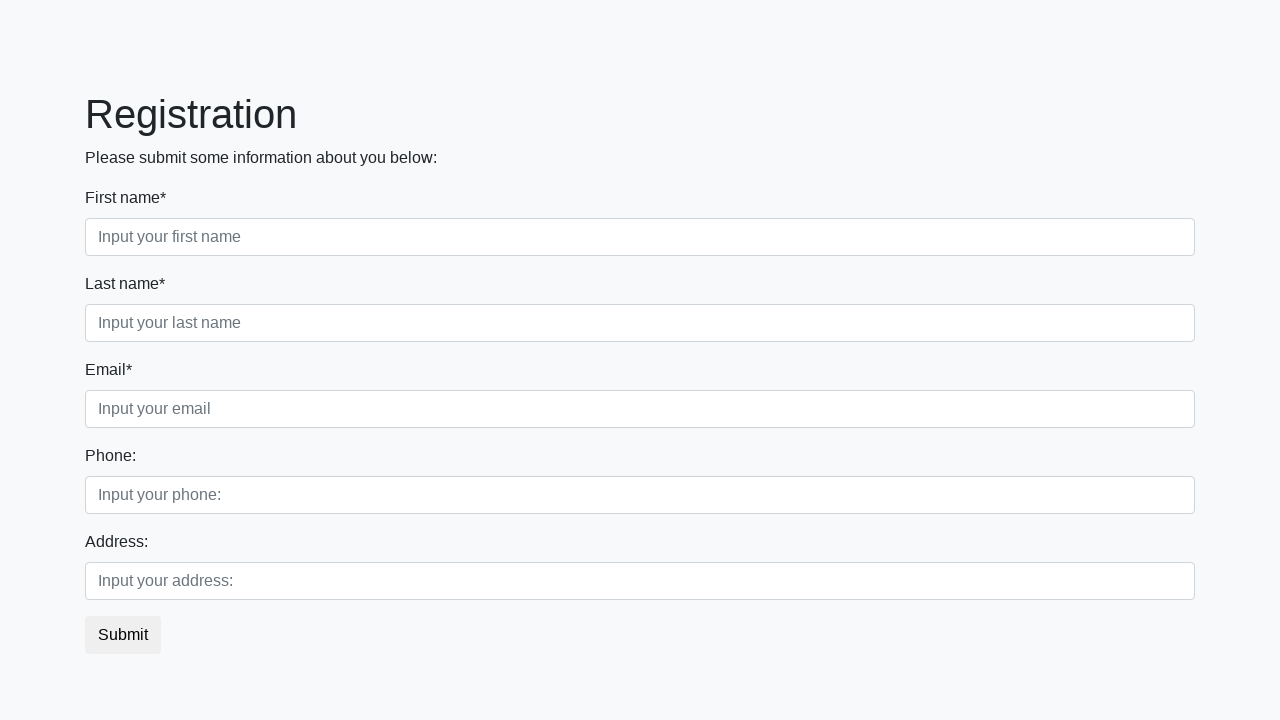

Filled first name field with 'Ivan' on .first_block .first_class input
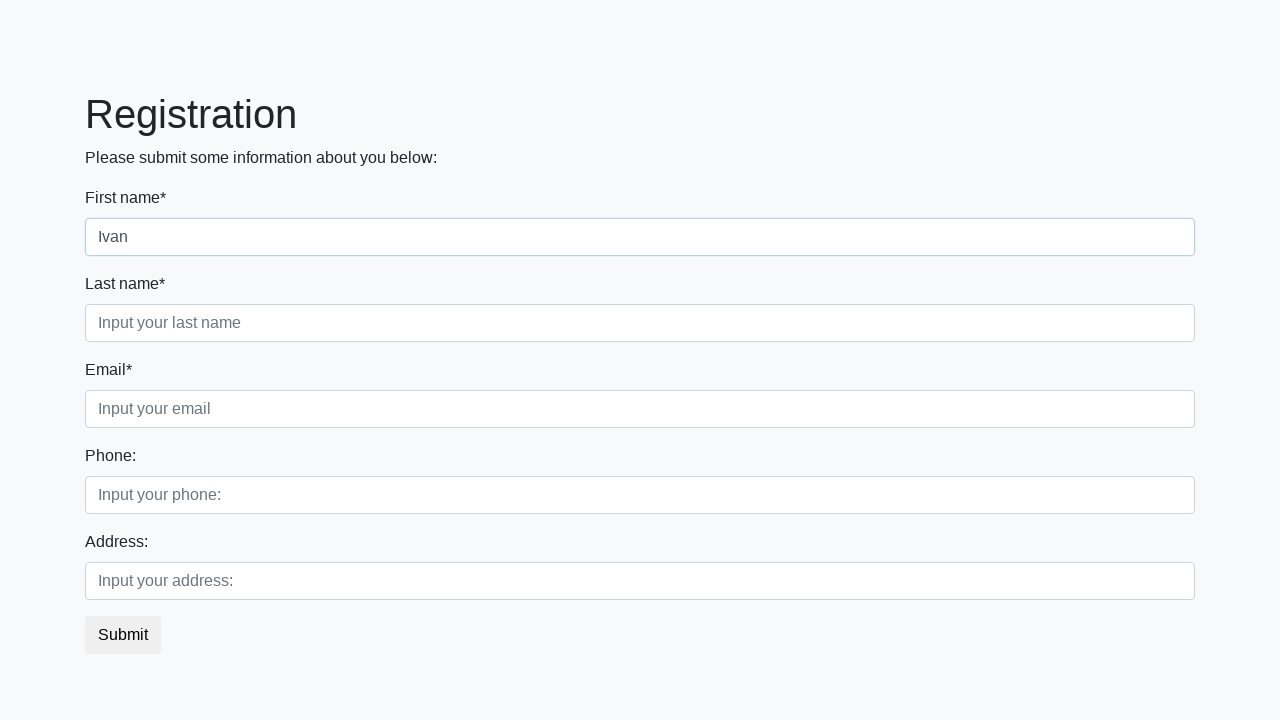

Filled last name field with 'Petrov' on .first_block .second_class input
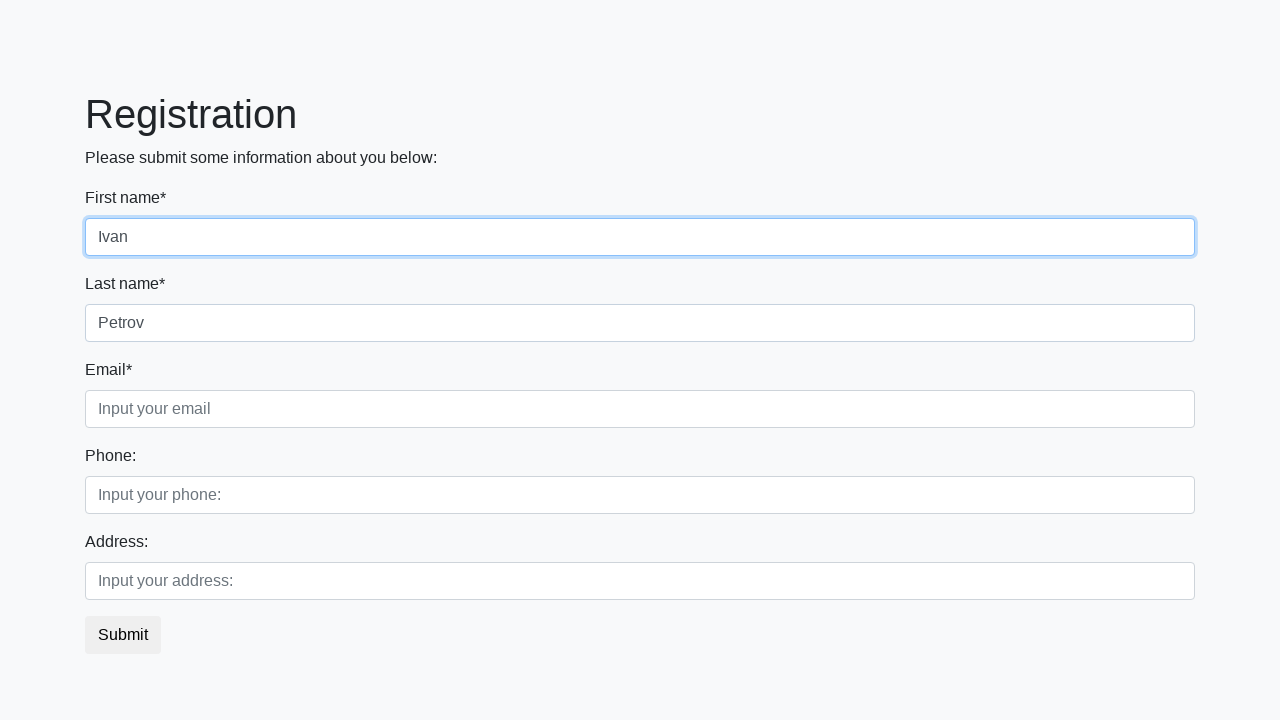

Filled email field with 'testuser@example.com' on .first_block .third_class input
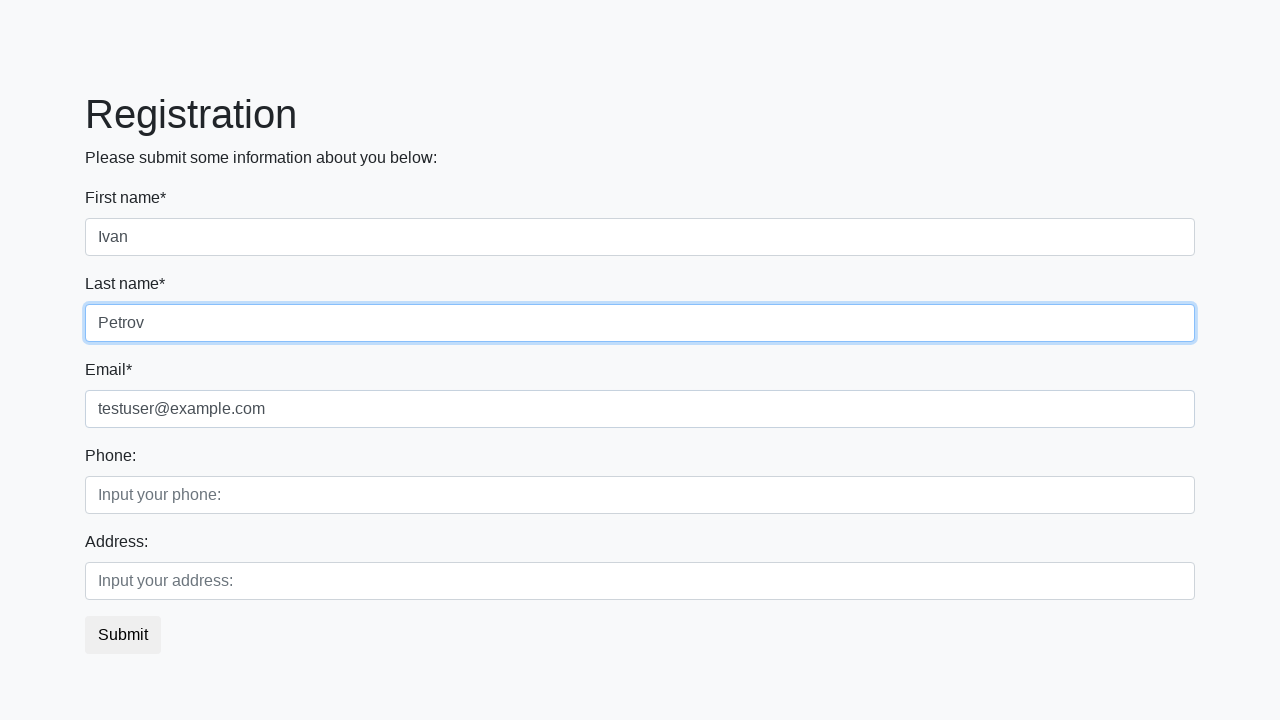

Clicked submit button to register at (123, 635) on button.btn
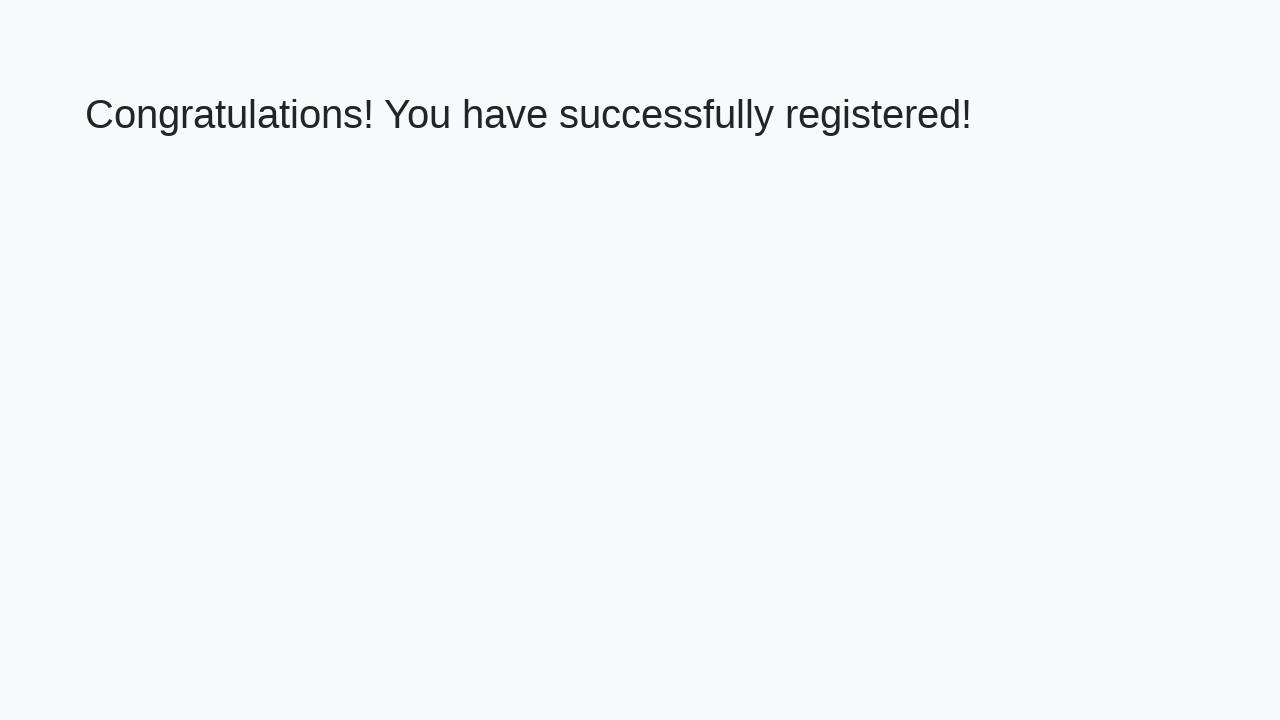

Success message element loaded
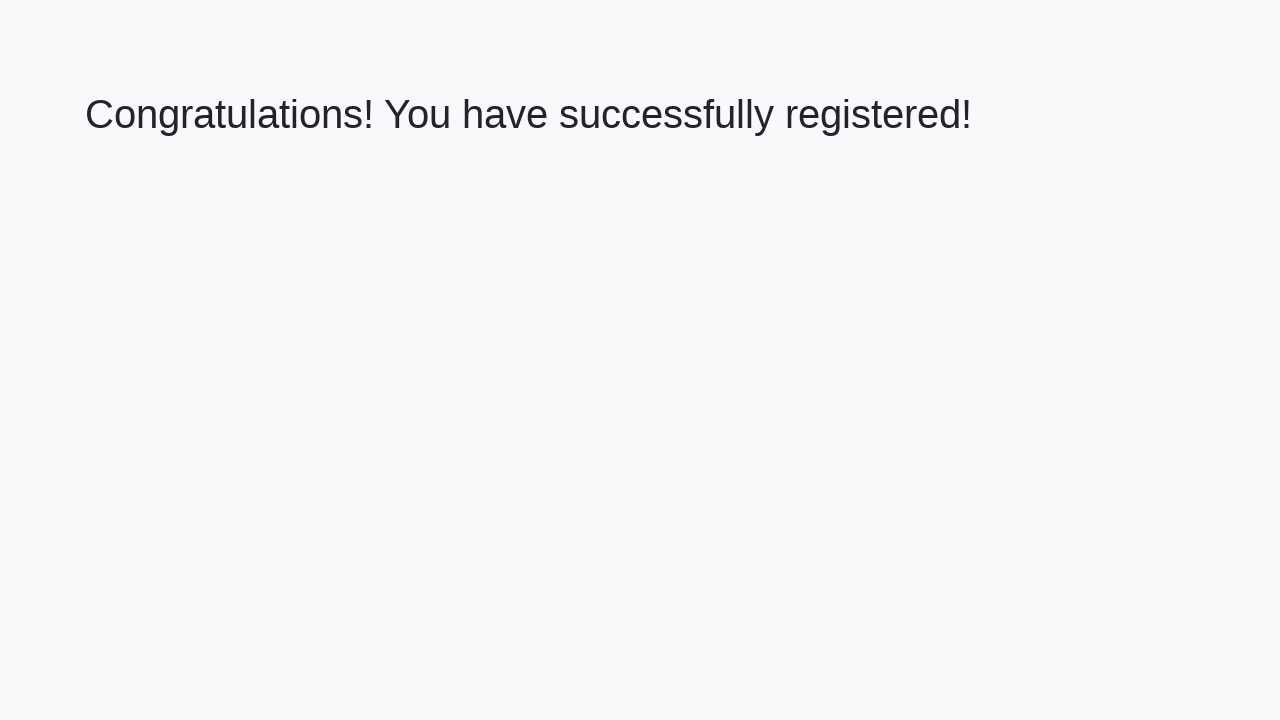

Retrieved success message: 'Congratulations! You have successfully registered!'
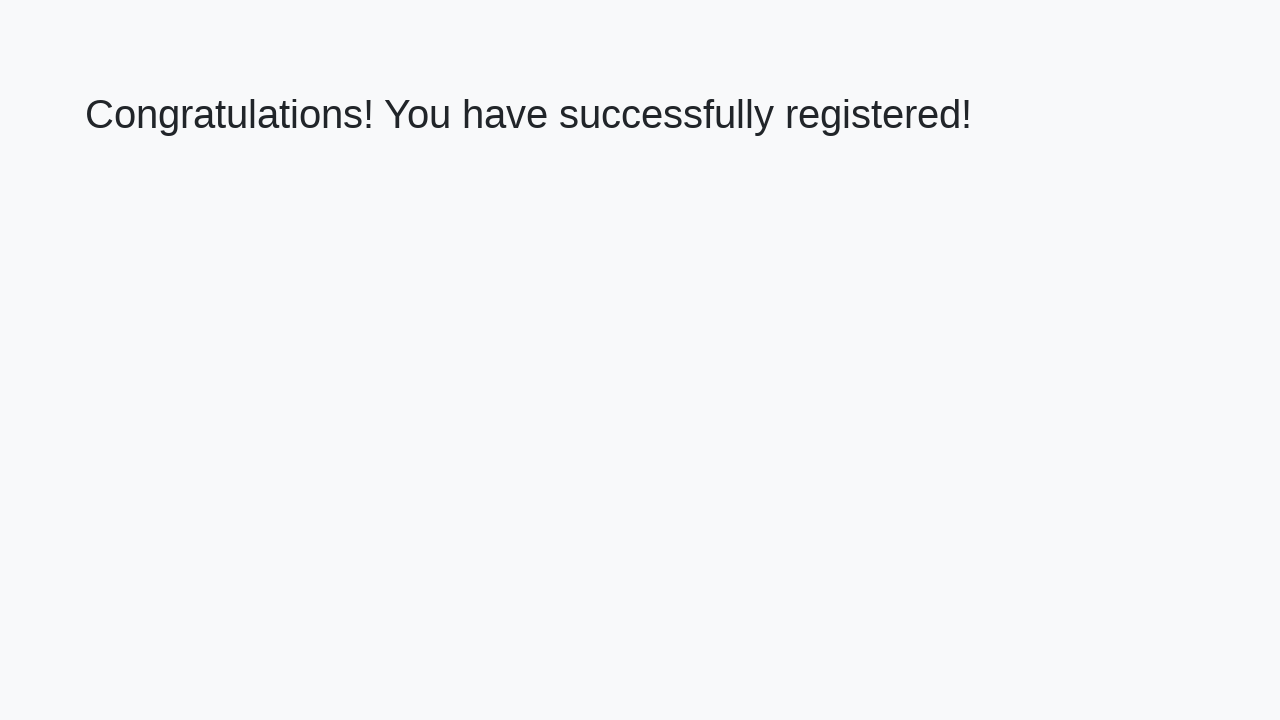

Assertion passed: success message matches expected text
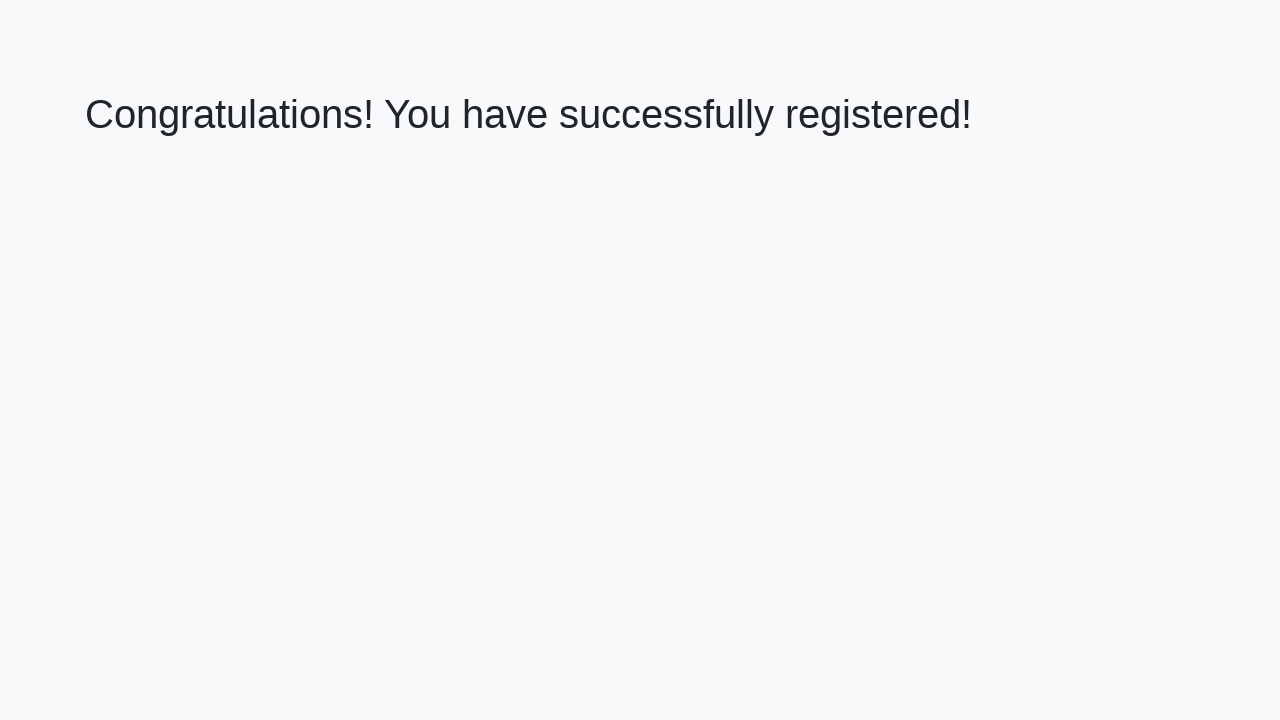

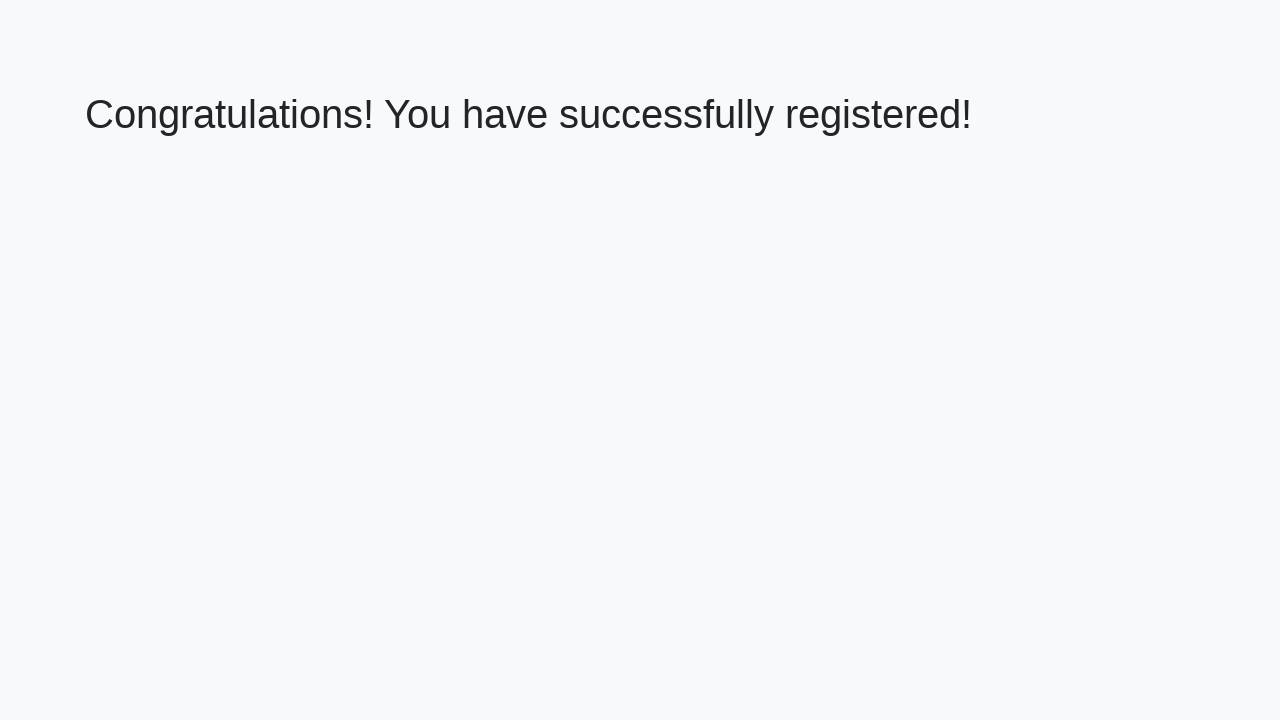